Tests window handling by opening a new window, extracting text from it, and using that text to fill a form field in the parent window

Starting URL: https://rahulshettyacademy.com/loginpagePractise/

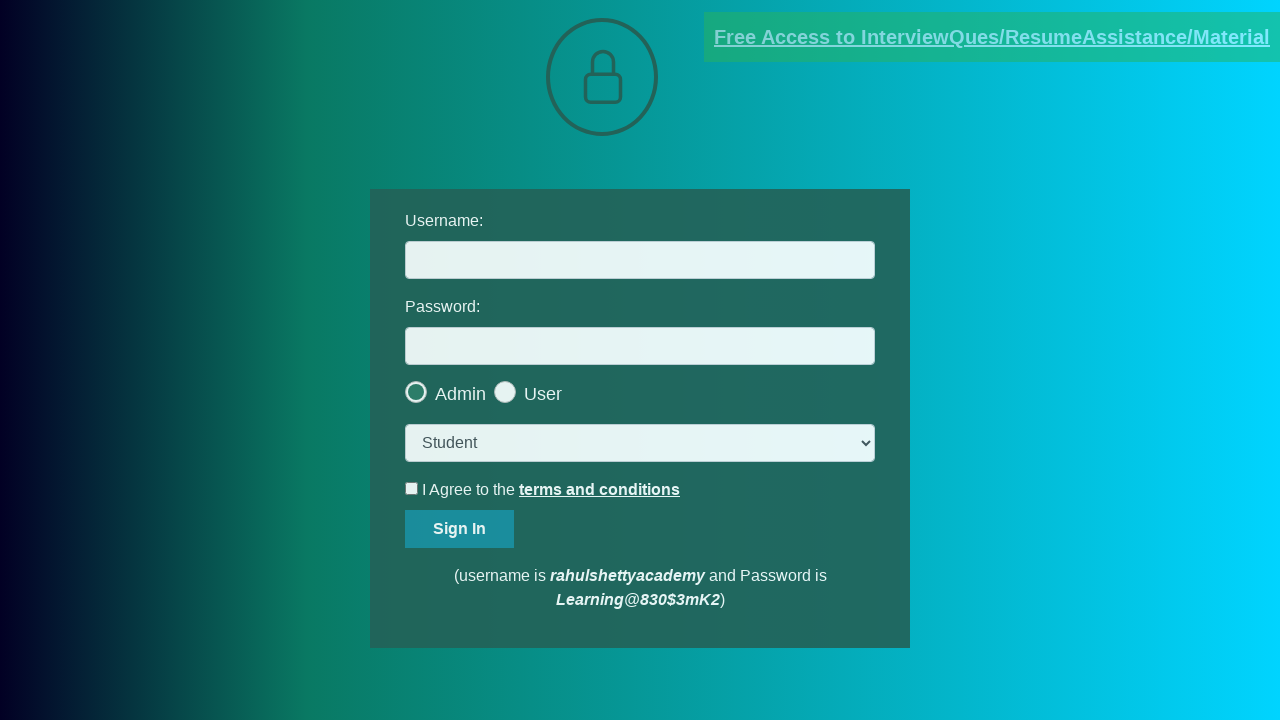

Clicked link to open new window for Free Access at (992, 37) on a:has-text('Free Access to InterviewQues/ResumeAssistance/Material')
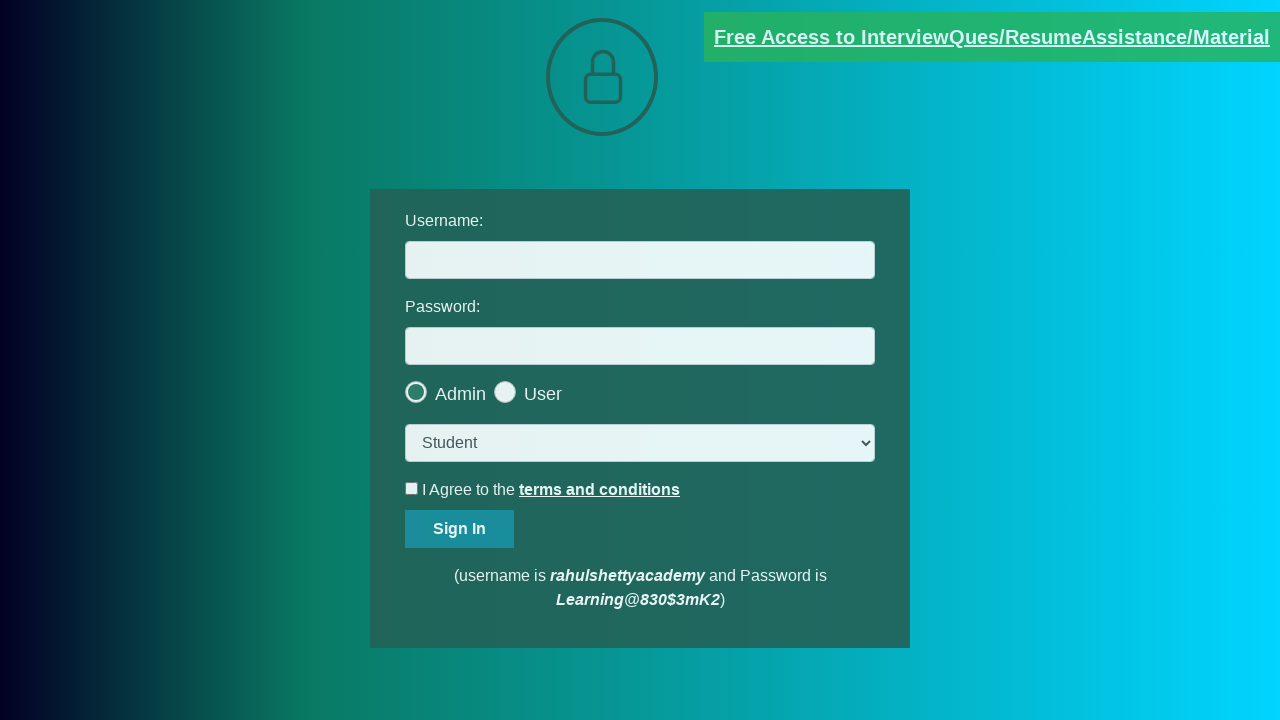

New window opened and captured
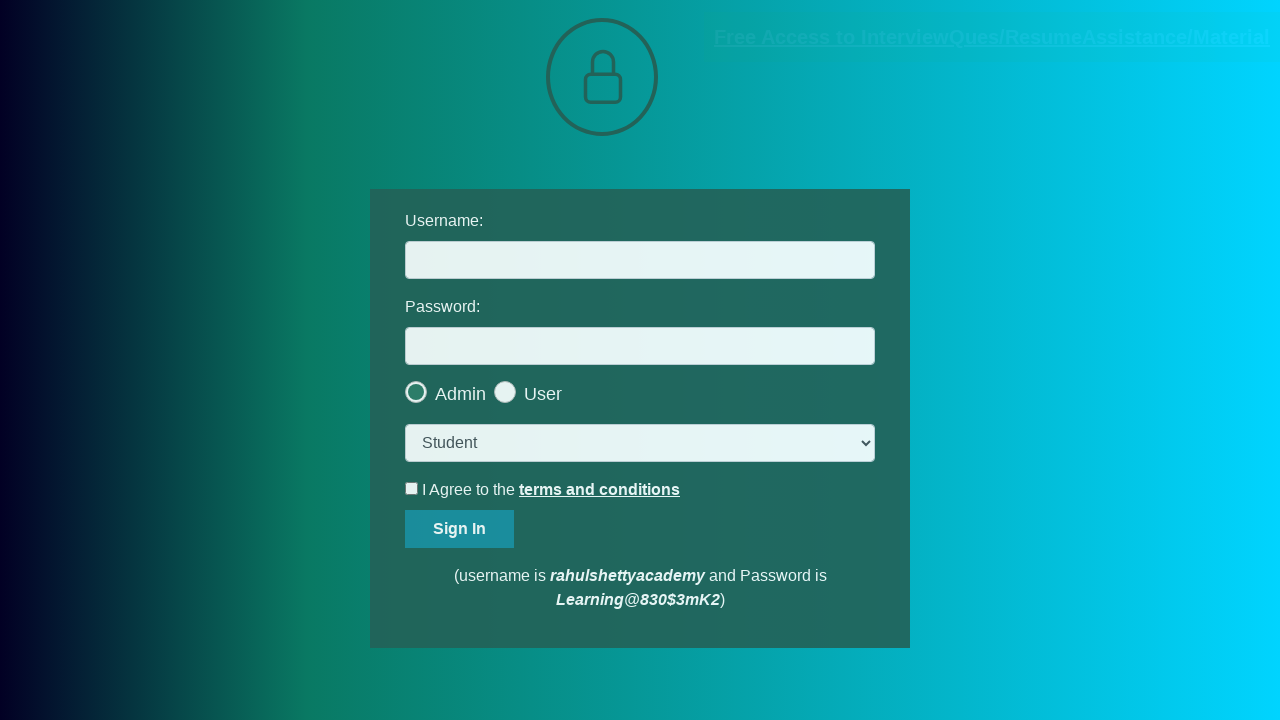

Extracted email text from new window: mentor@rahulshettyacademy.com
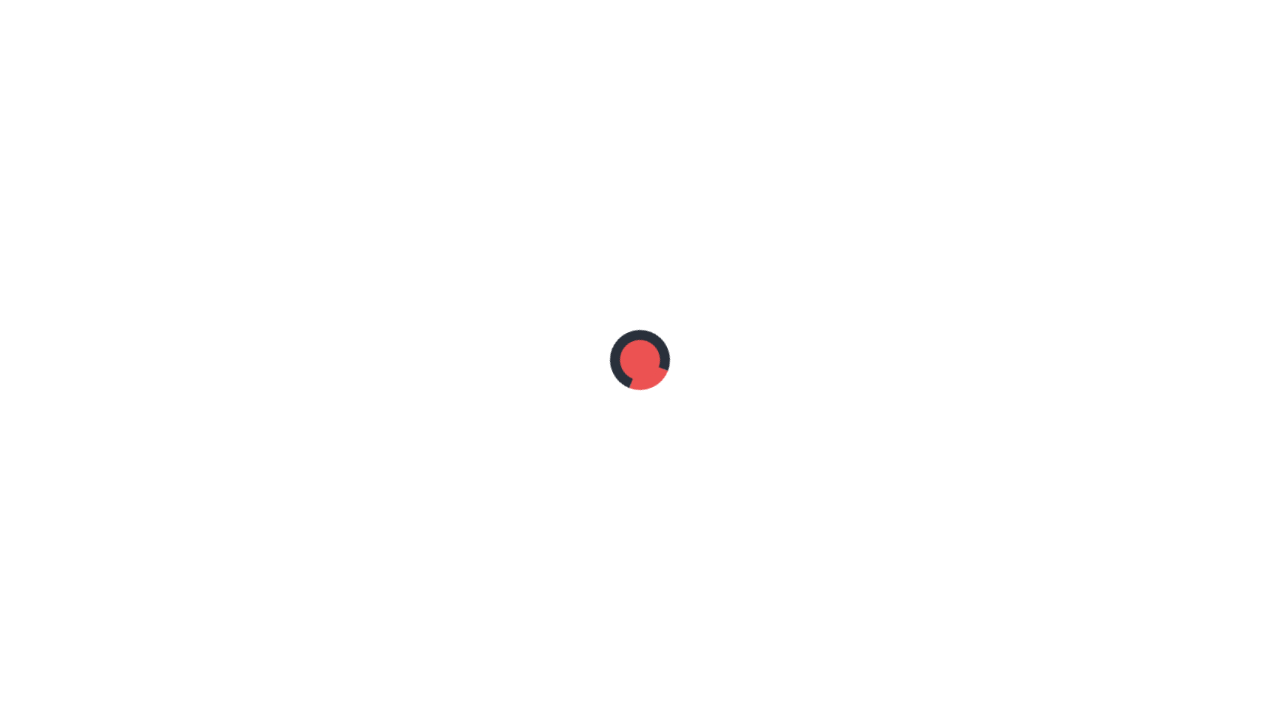

Filled username field with extracted email: mentor@rahulshettyacademy.com on input[name='username']
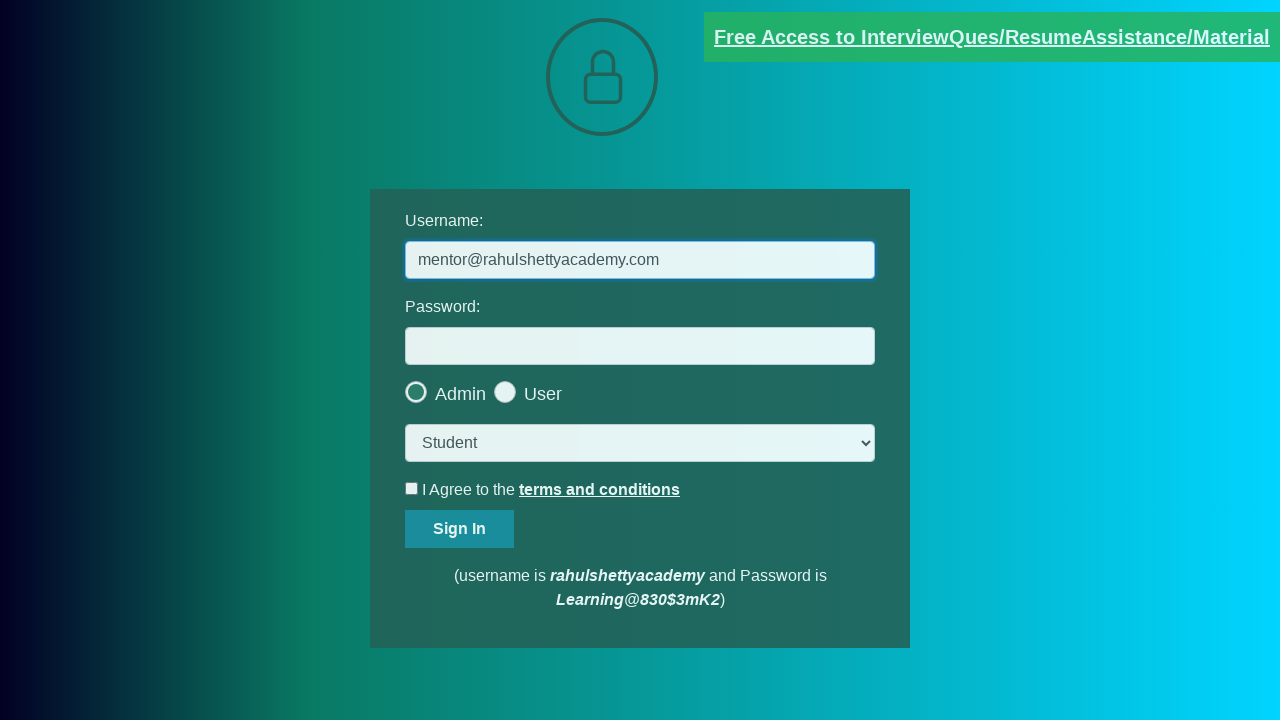

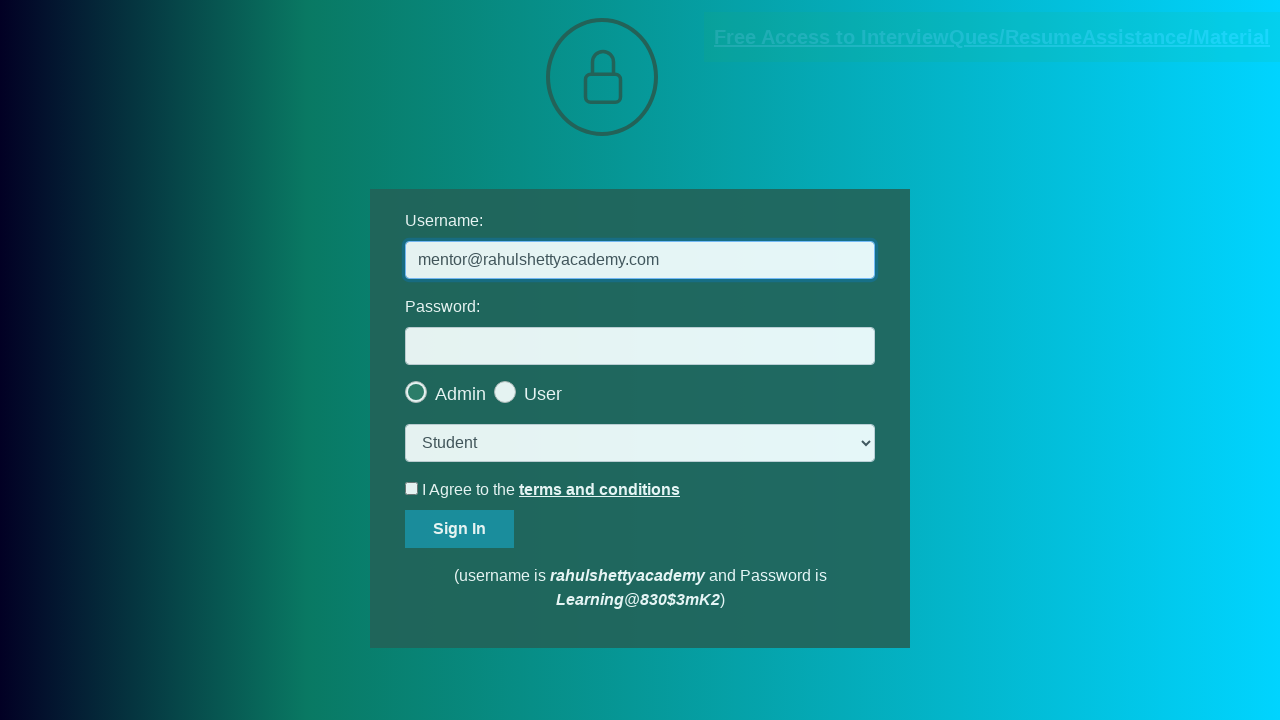